Tests dropdown selection by iterating through all options and clicking on the one with matching text "Option 1", then verifies the selection was successful.

Starting URL: http://the-internet.herokuapp.com/dropdown

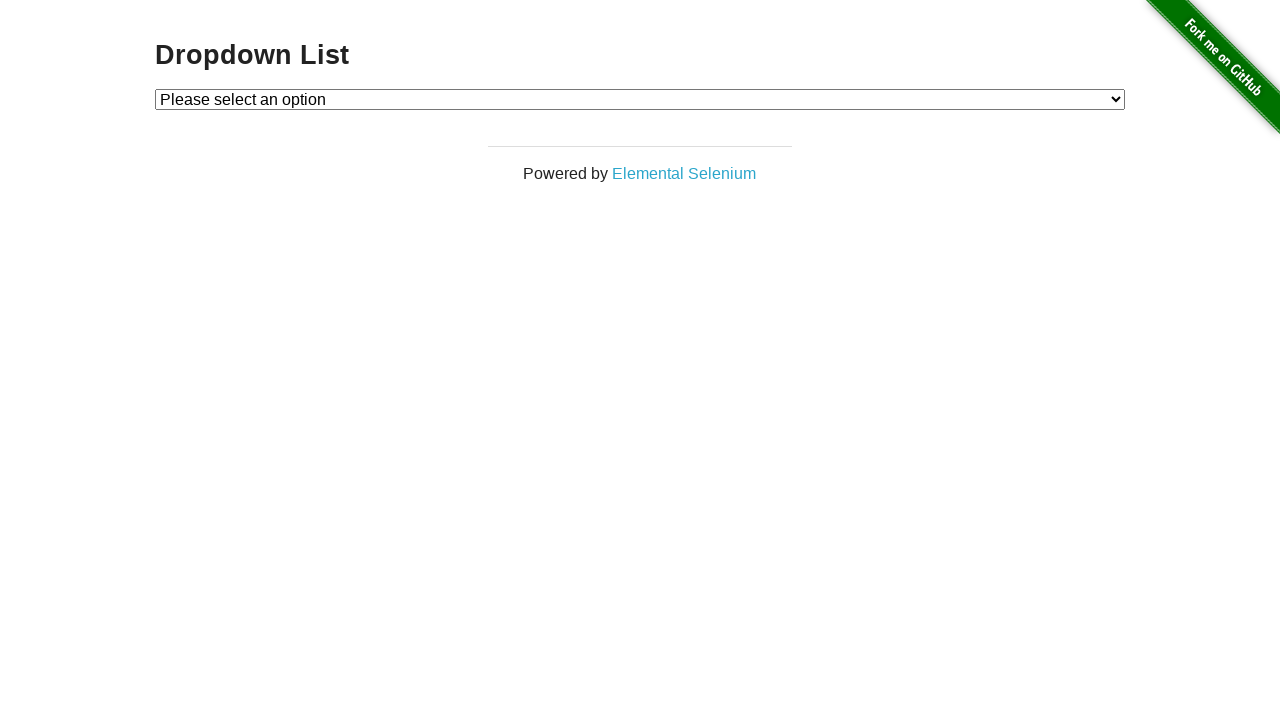

Waited for dropdown element to be present
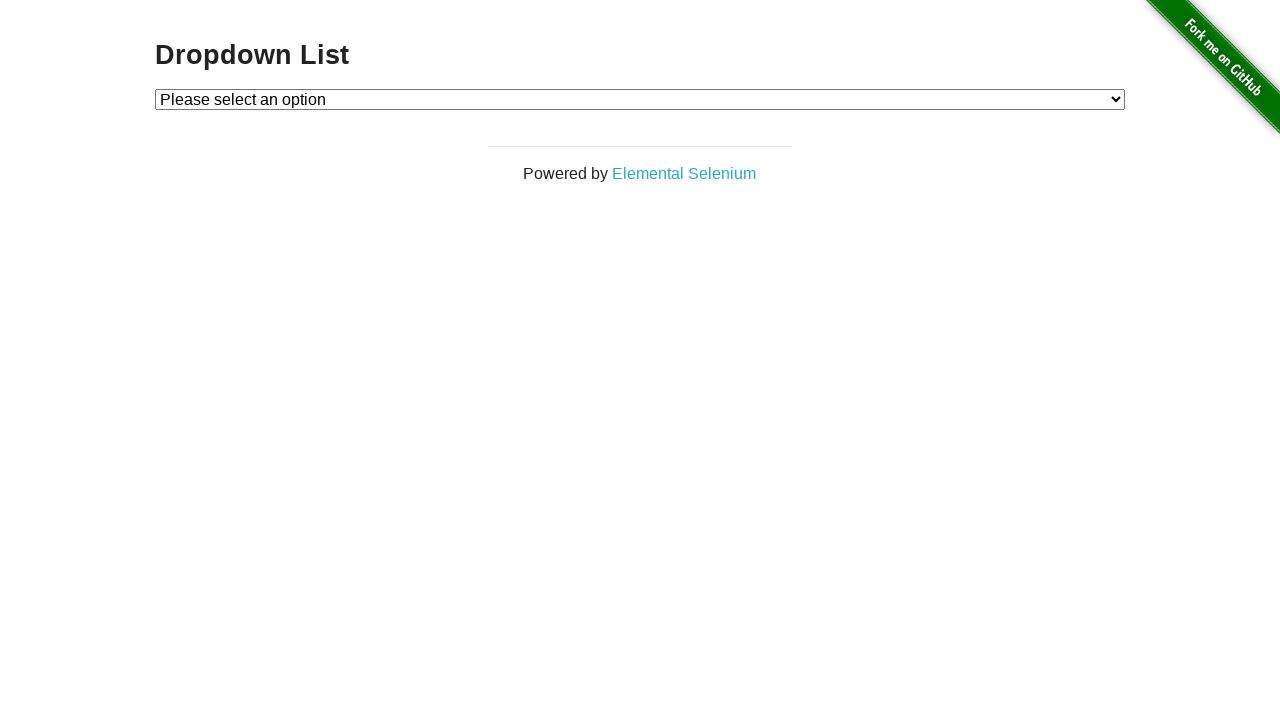

Selected 'Option 1' from the dropdown on #dropdown
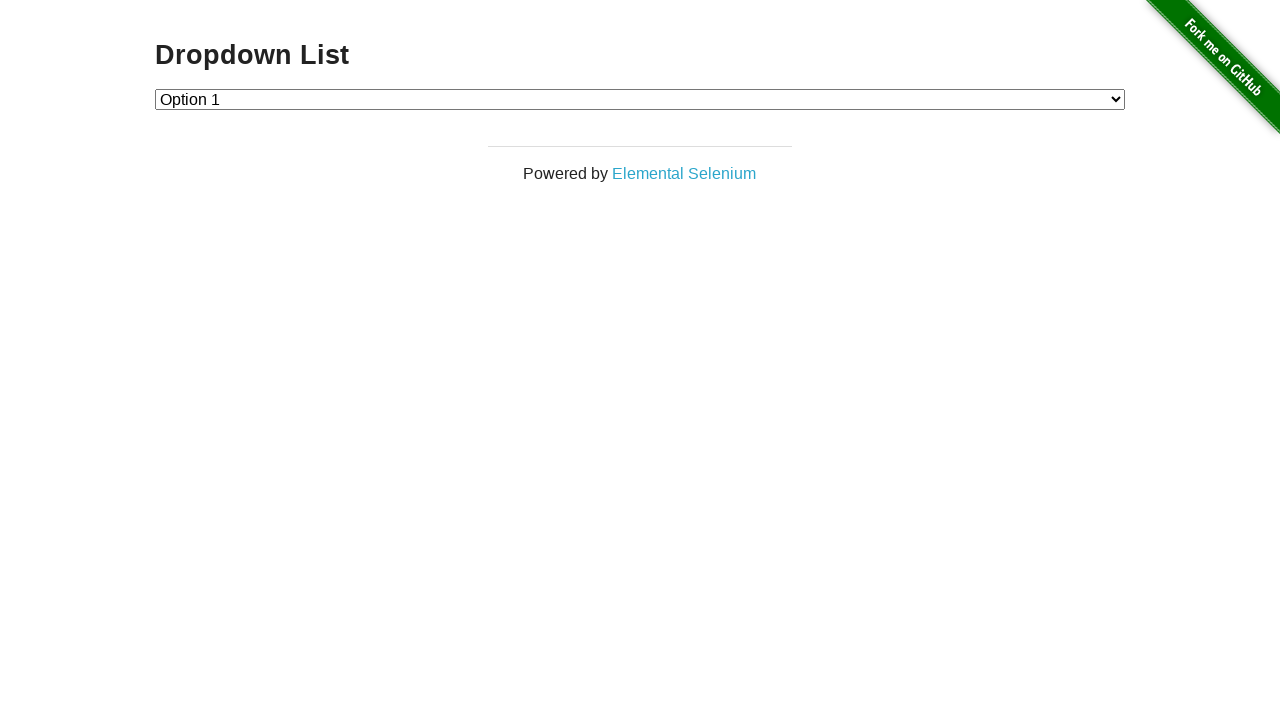

Retrieved selected dropdown value
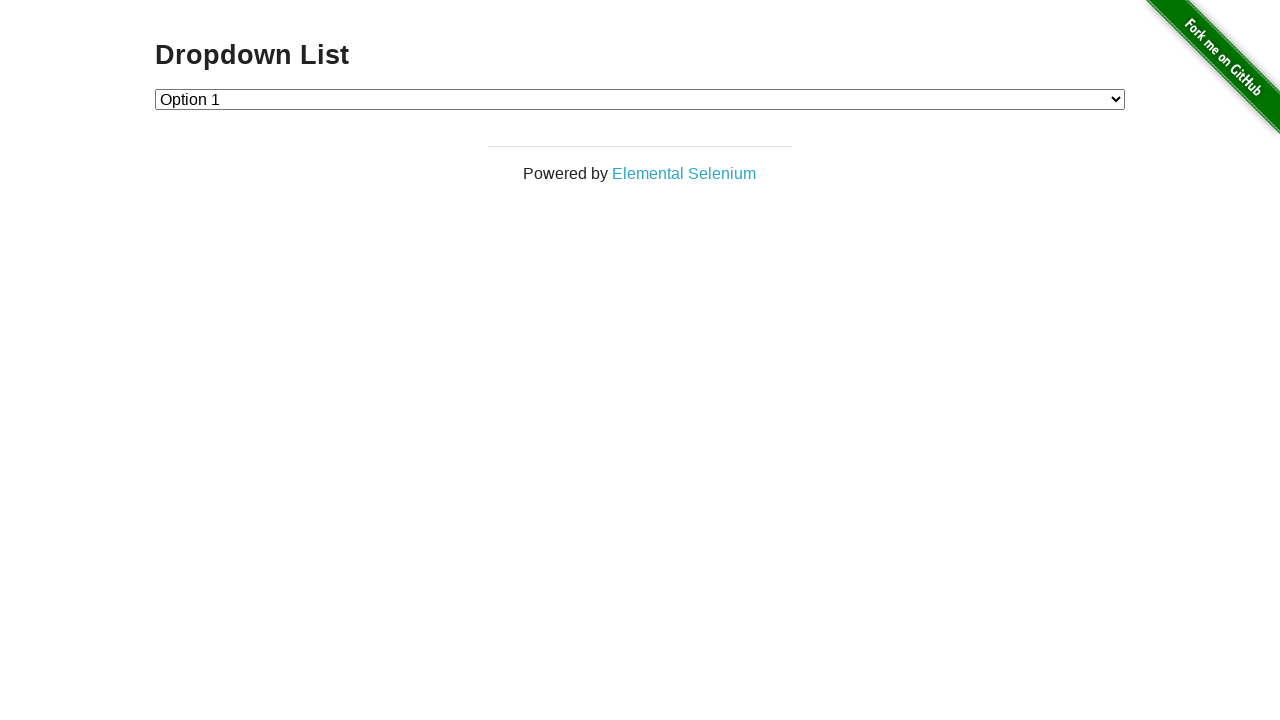

Verified that dropdown selection was successful with value '1'
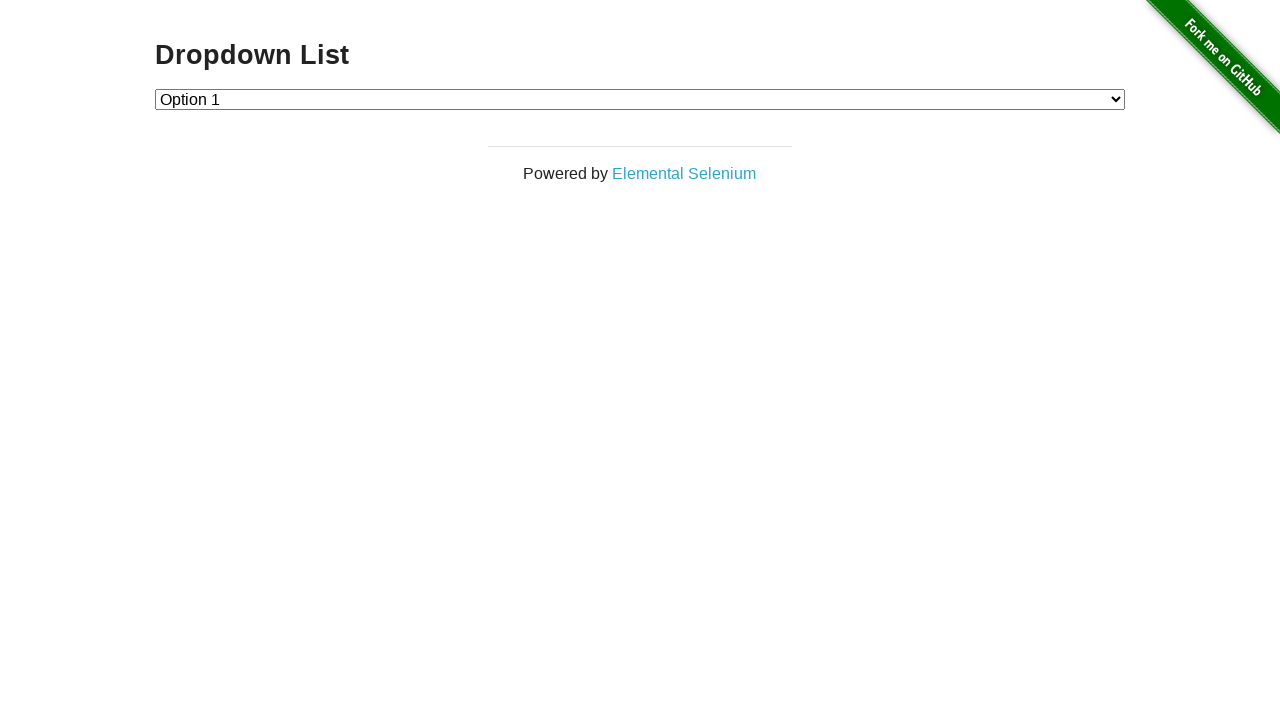

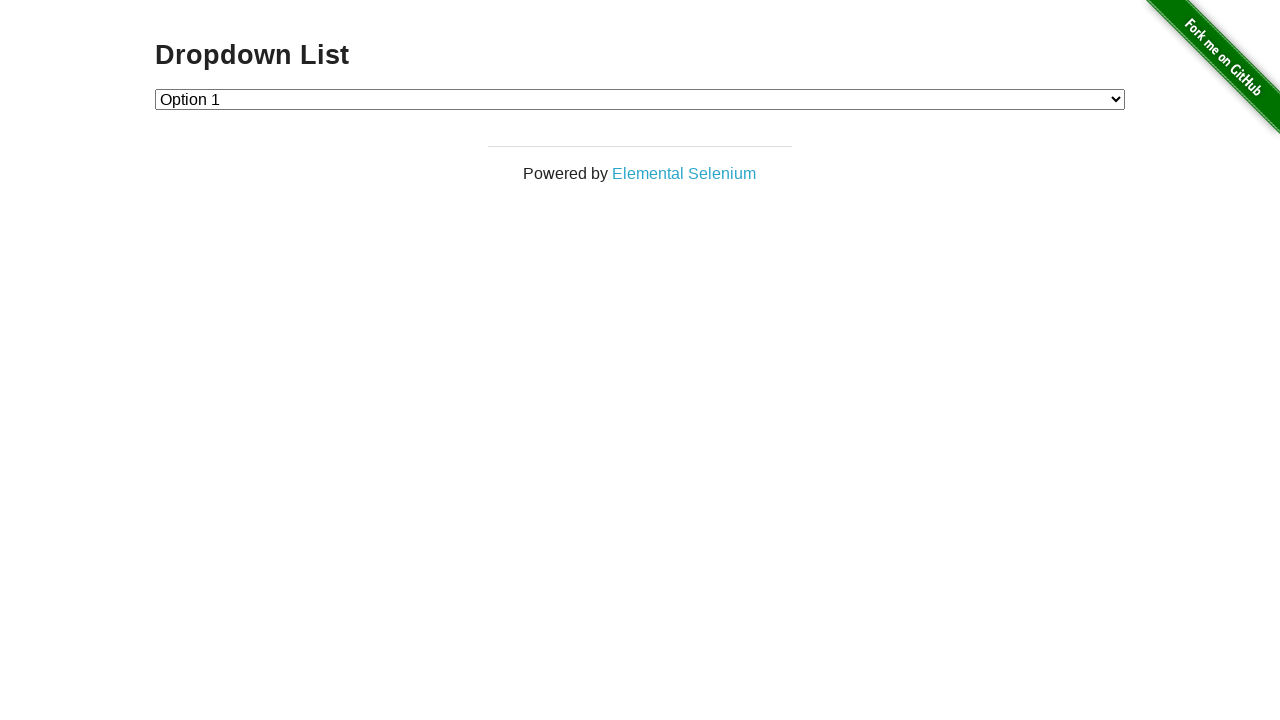